Tests that the browser back button works correctly with filter navigation

Starting URL: https://demo.playwright.dev/todomvc

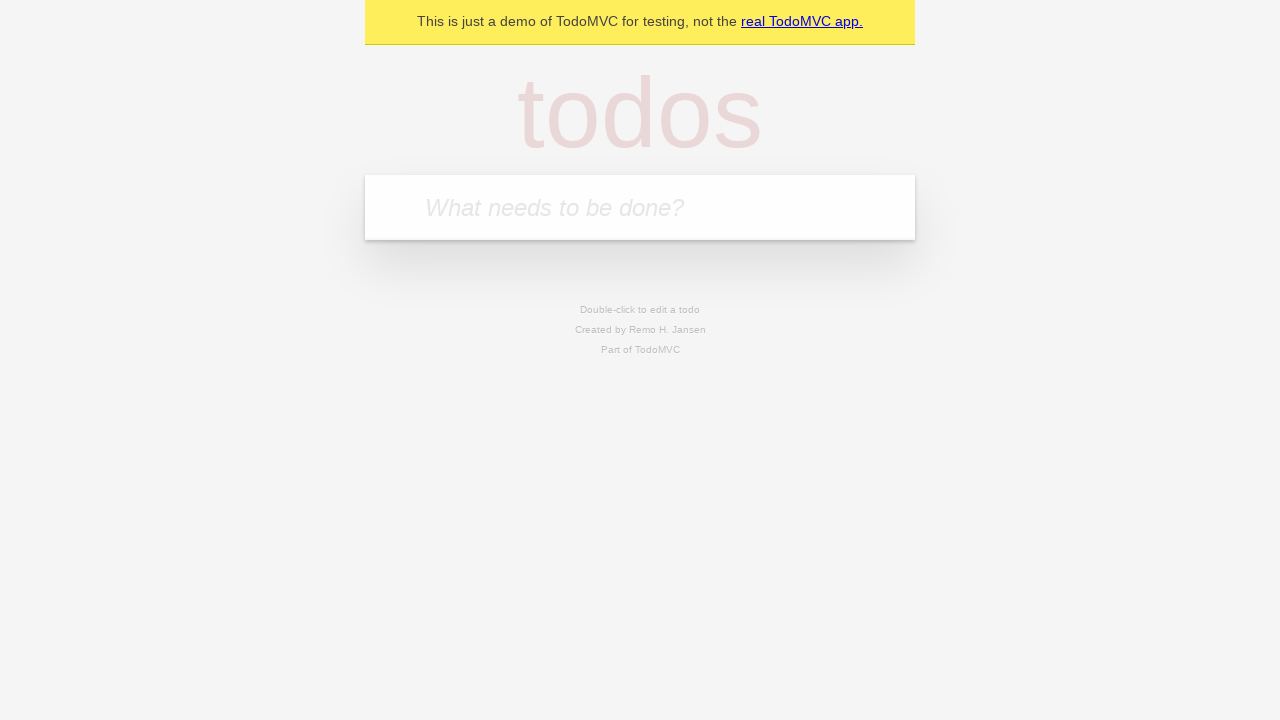

Filled todo input with 'buy some cheese' on internal:attr=[placeholder="What needs to be done?"i]
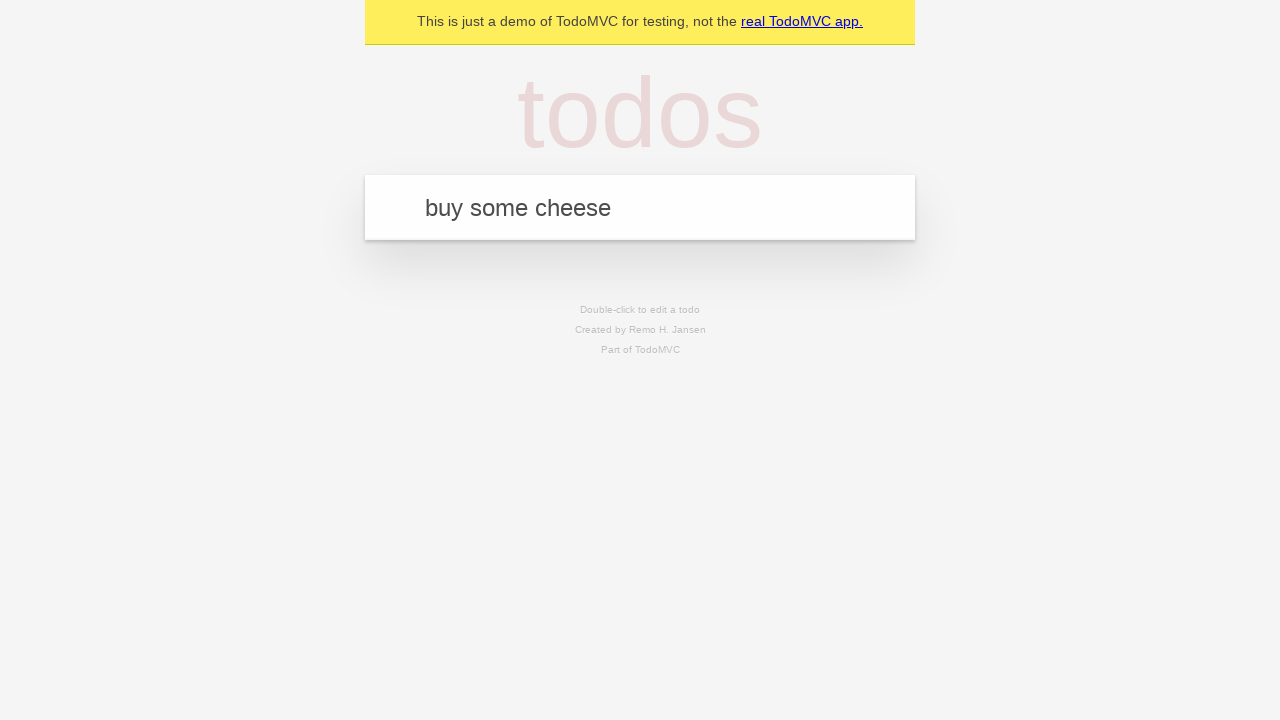

Pressed Enter to create todo 'buy some cheese' on internal:attr=[placeholder="What needs to be done?"i]
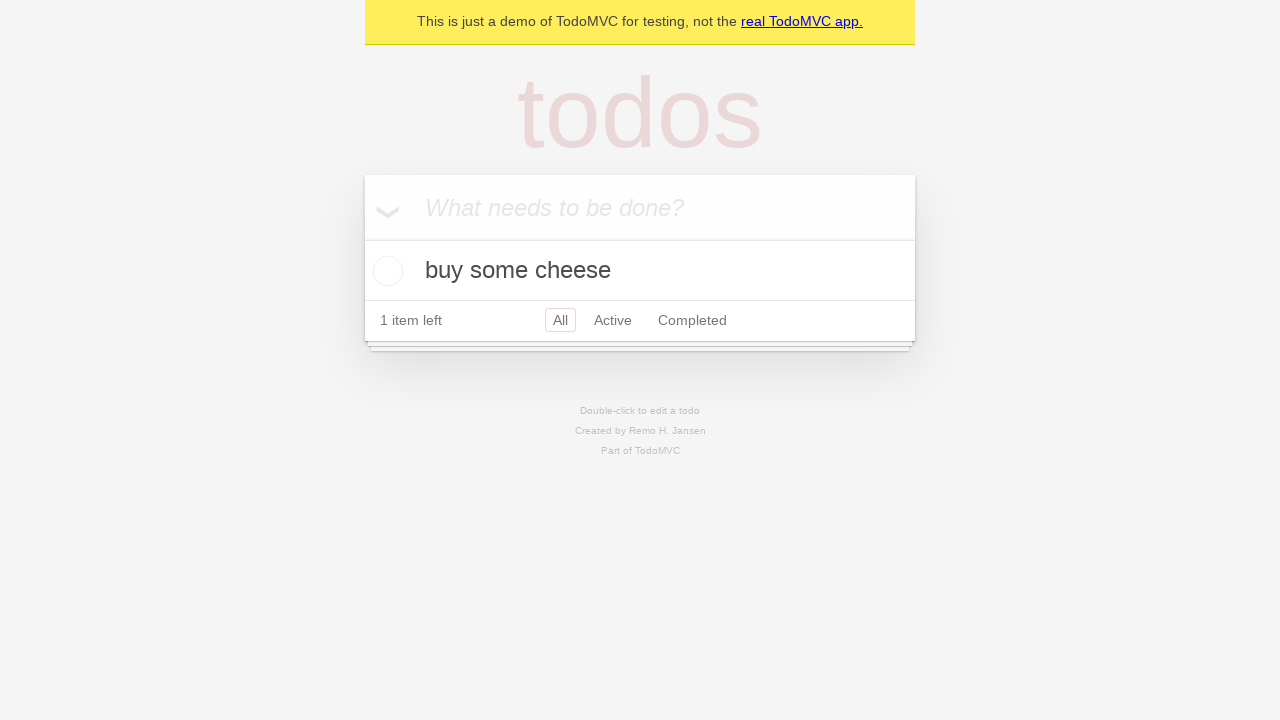

Filled todo input with 'feed the cat' on internal:attr=[placeholder="What needs to be done?"i]
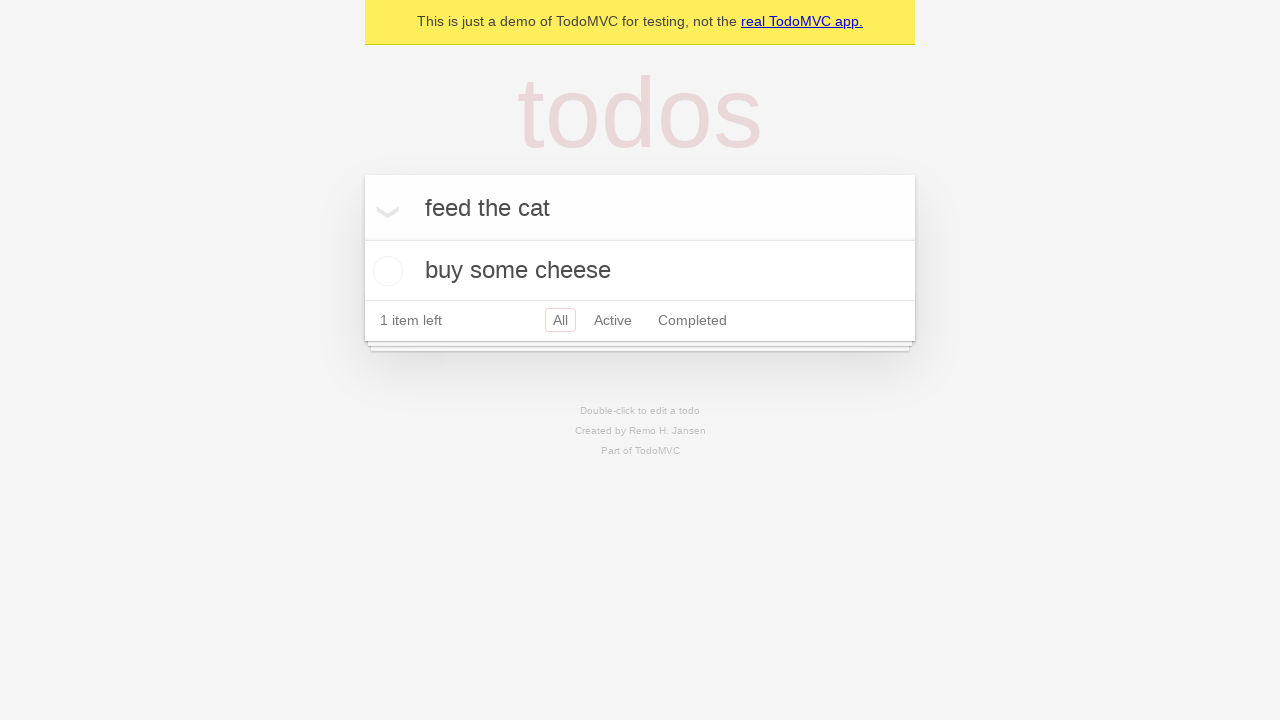

Pressed Enter to create todo 'feed the cat' on internal:attr=[placeholder="What needs to be done?"i]
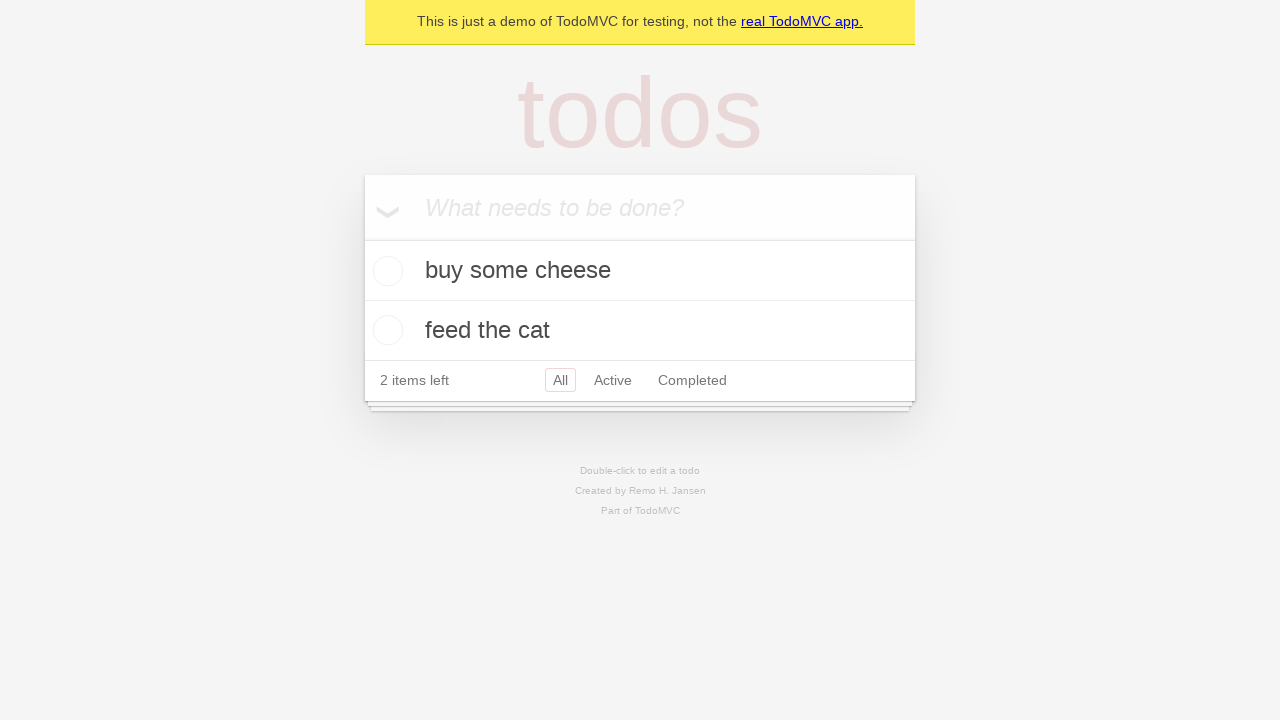

Filled todo input with 'book a doctors appointment' on internal:attr=[placeholder="What needs to be done?"i]
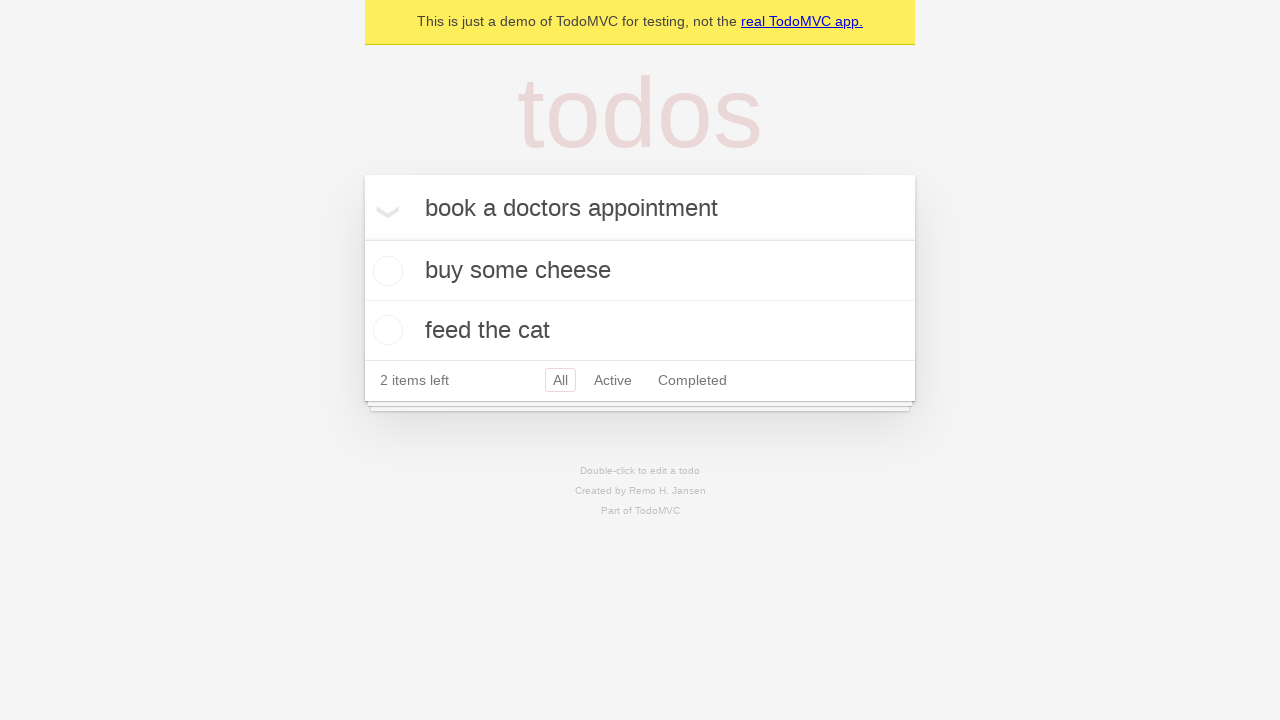

Pressed Enter to create todo 'book a doctors appointment' on internal:attr=[placeholder="What needs to be done?"i]
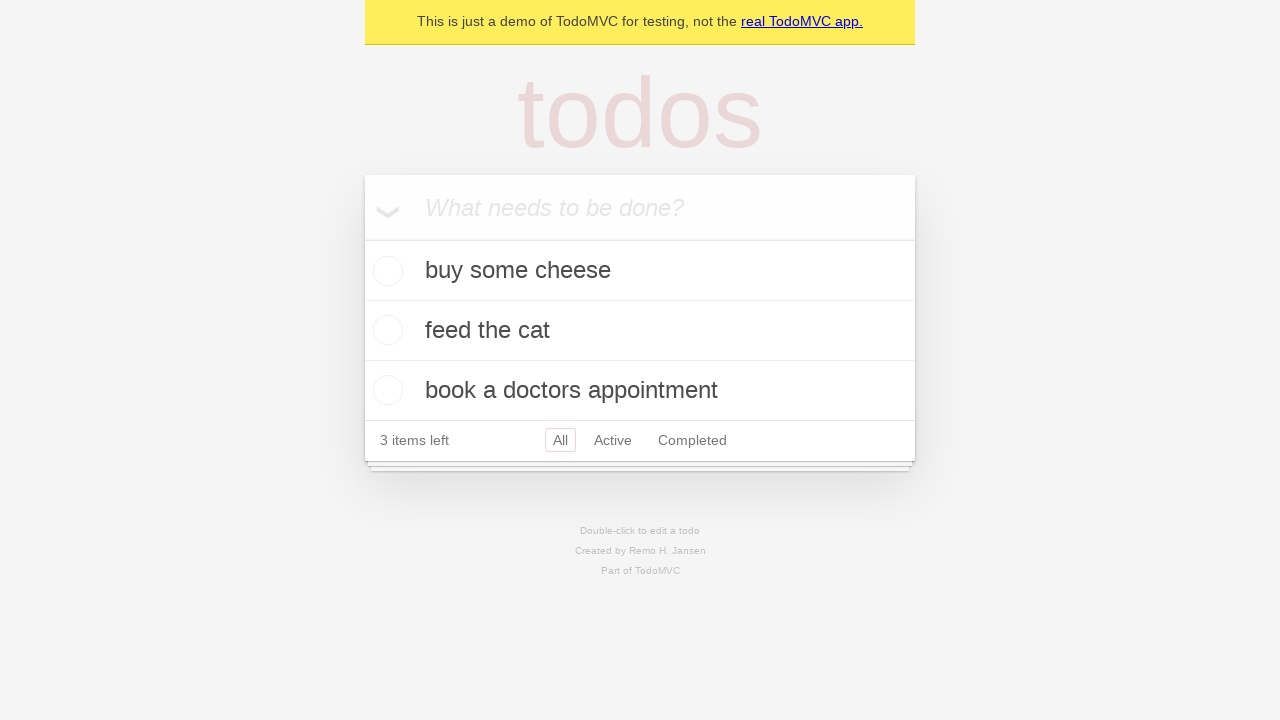

Waited for all 3 todos to be created
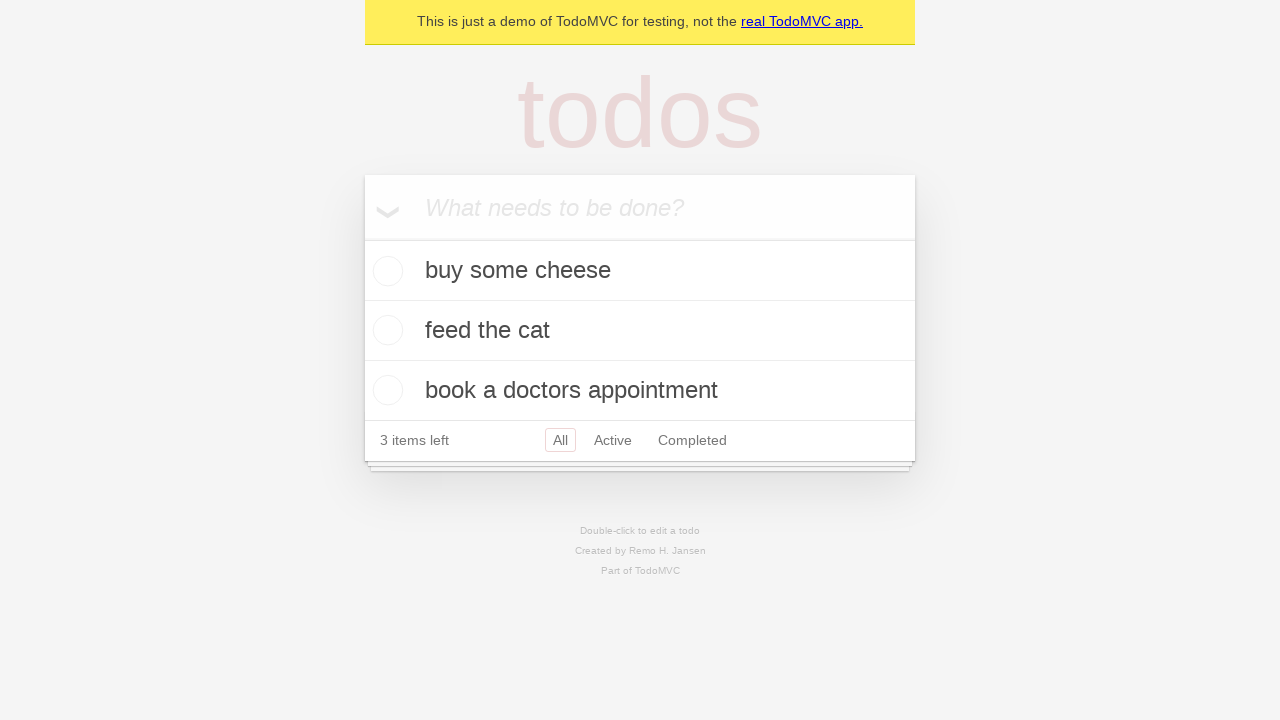

Checked the second todo item at (385, 330) on [data-testid='todo-item'] >> nth=1 >> internal:role=checkbox
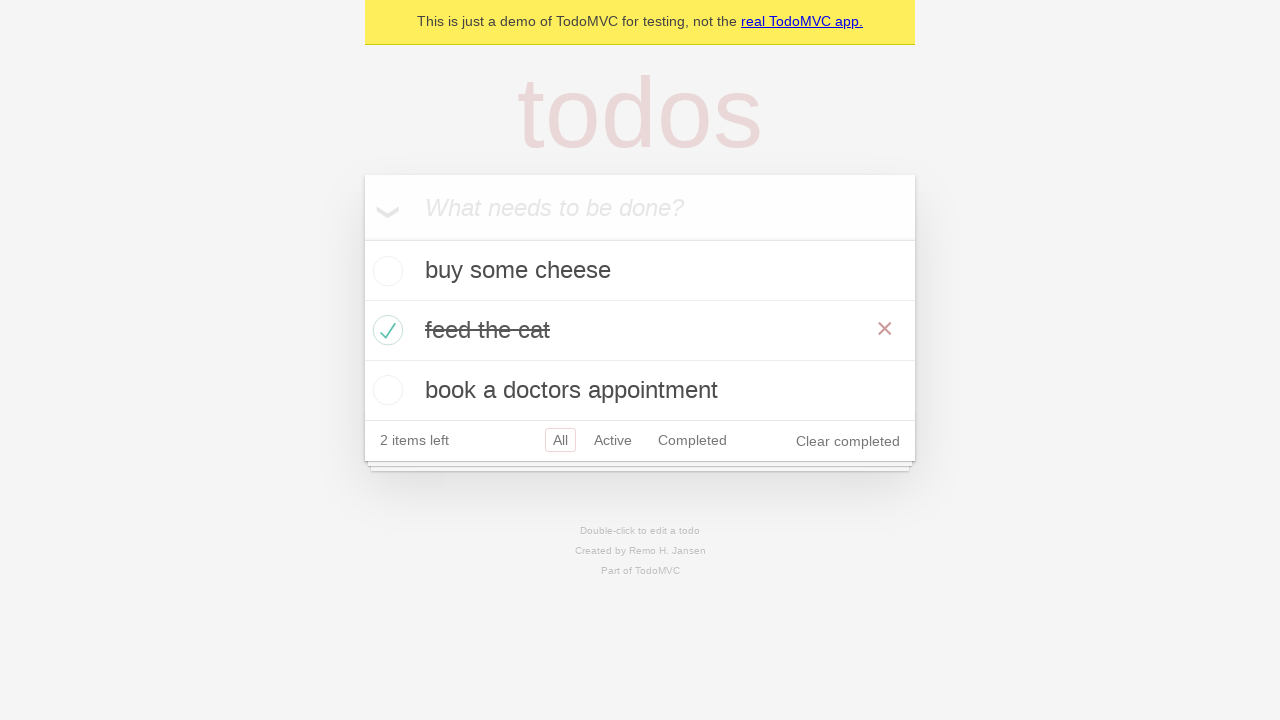

Clicked 'All' filter at (560, 440) on internal:role=link[name="All"i]
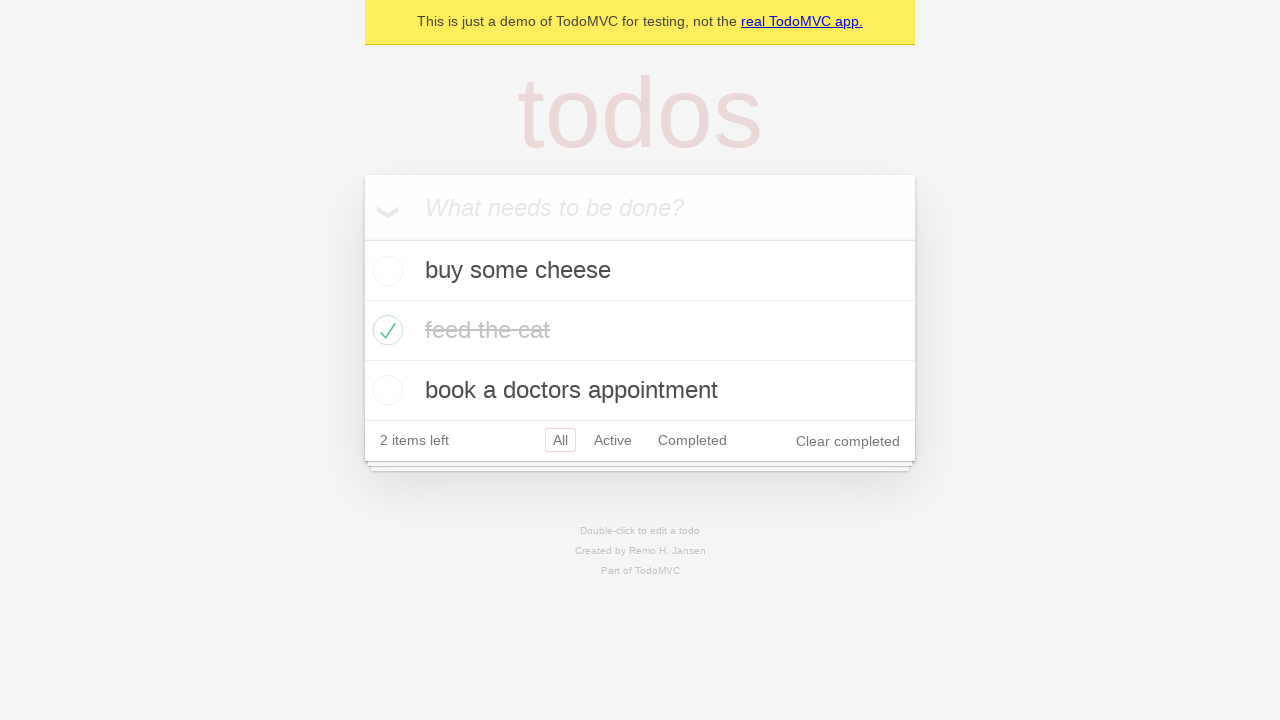

Clicked 'Active' filter at (613, 440) on internal:role=link[name="Active"i]
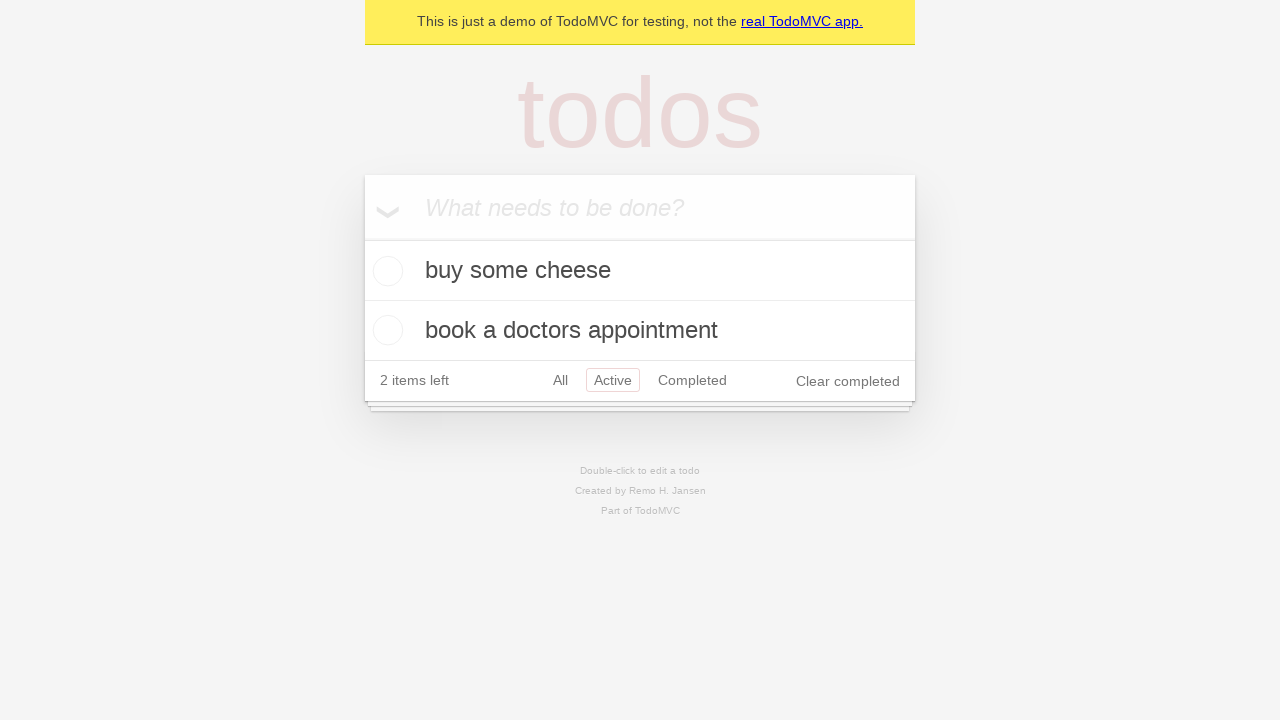

Clicked 'Completed' filter at (692, 380) on internal:role=link[name="Completed"i]
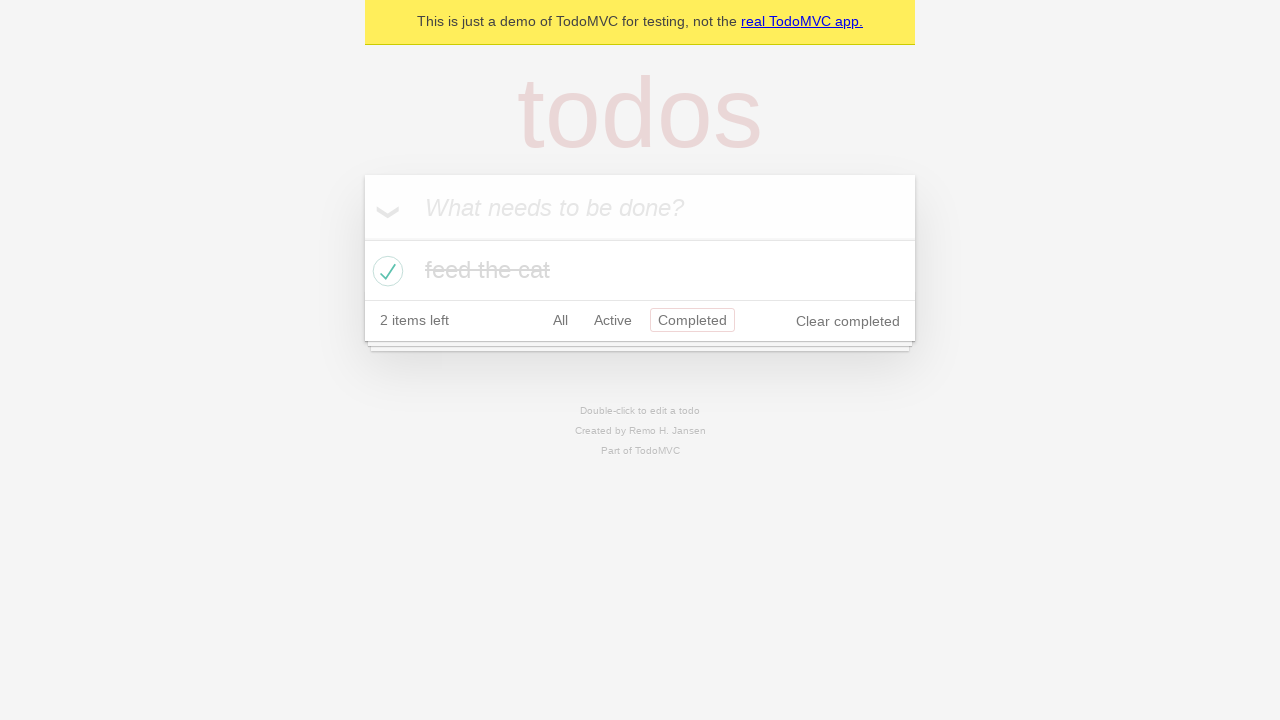

Navigated back to 'Active' filter using browser back button
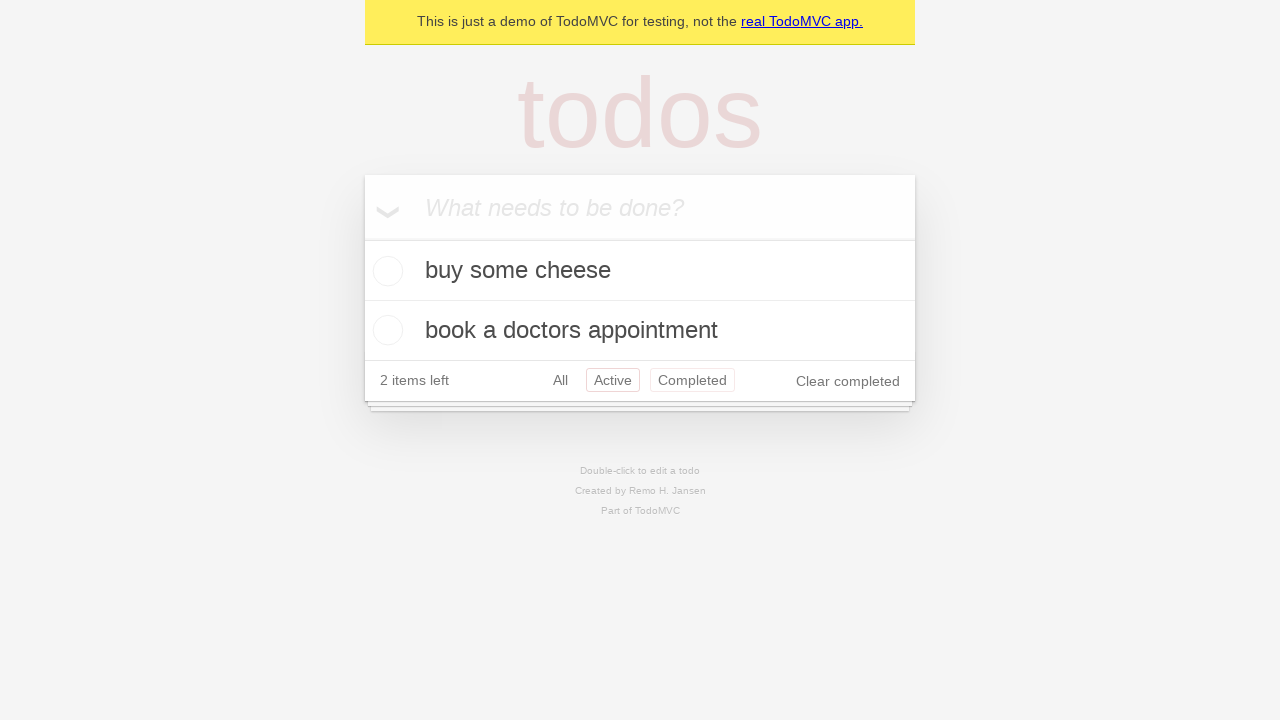

Navigated back to 'All' filter using browser back button
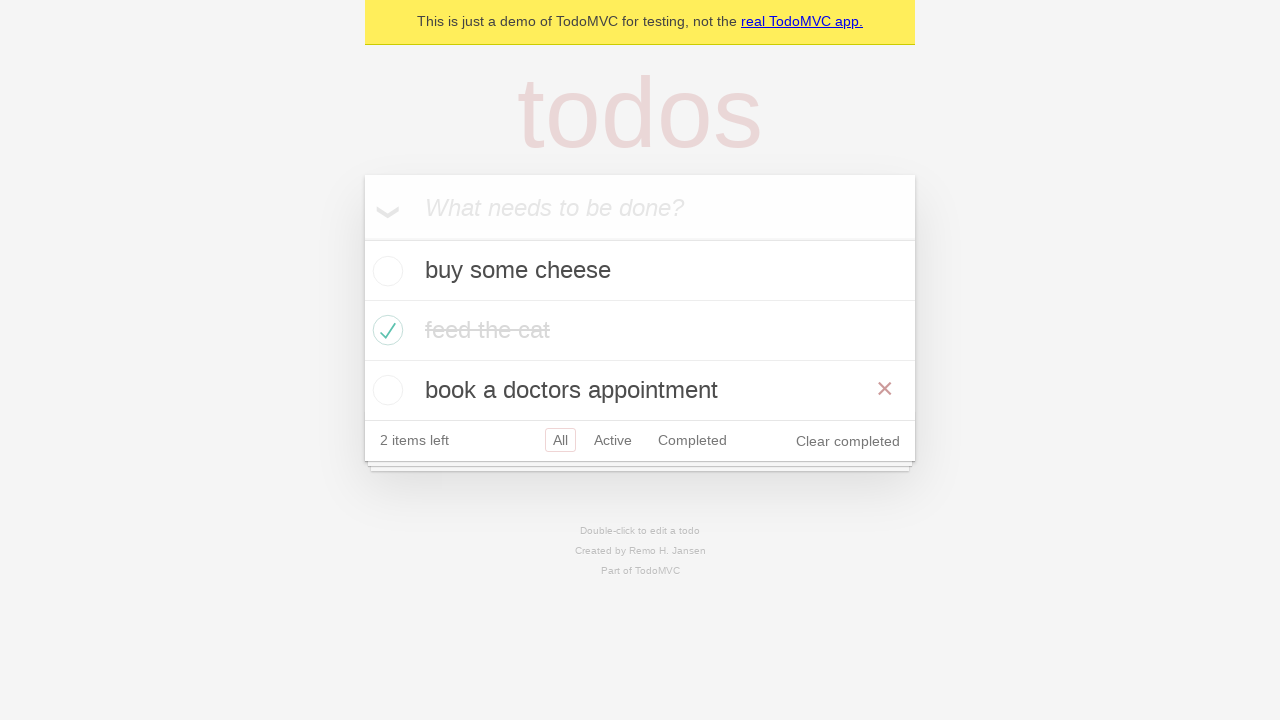

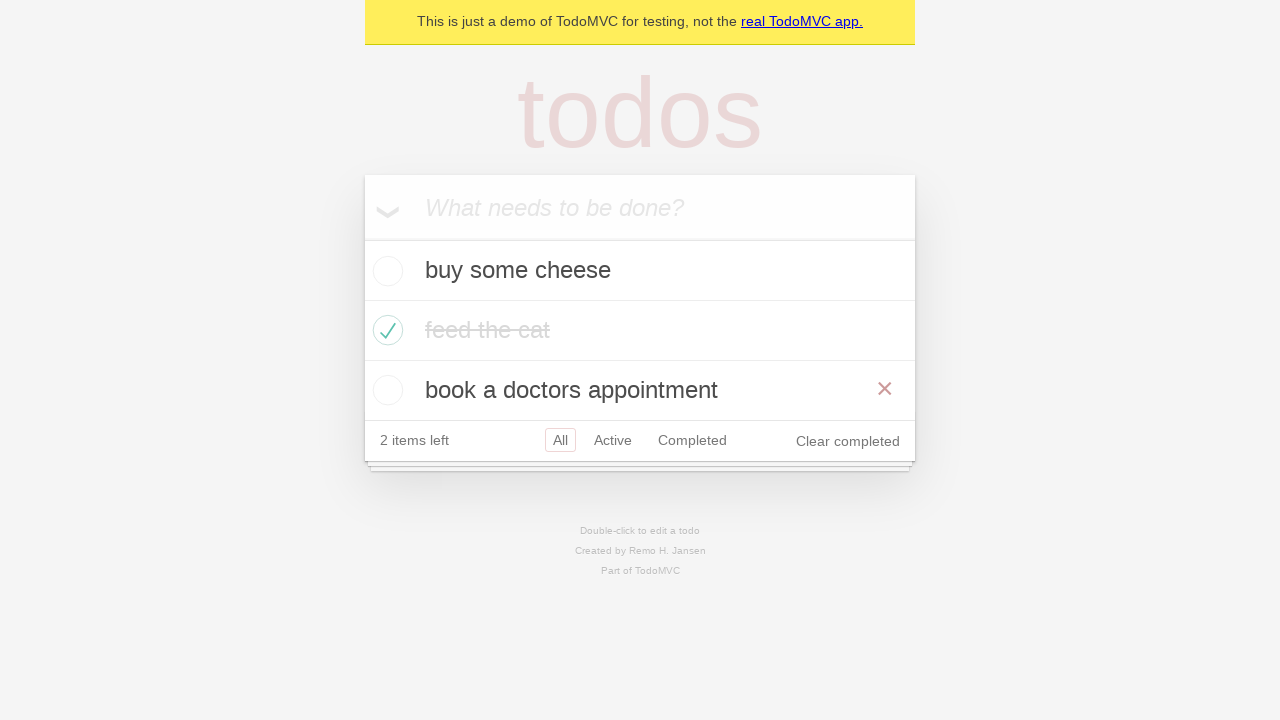